Tests mouse hover functionality by hovering over an element and clicking on a submenu item that appears

Starting URL: https://rahulshettyacademy.com/AutomationPractice/

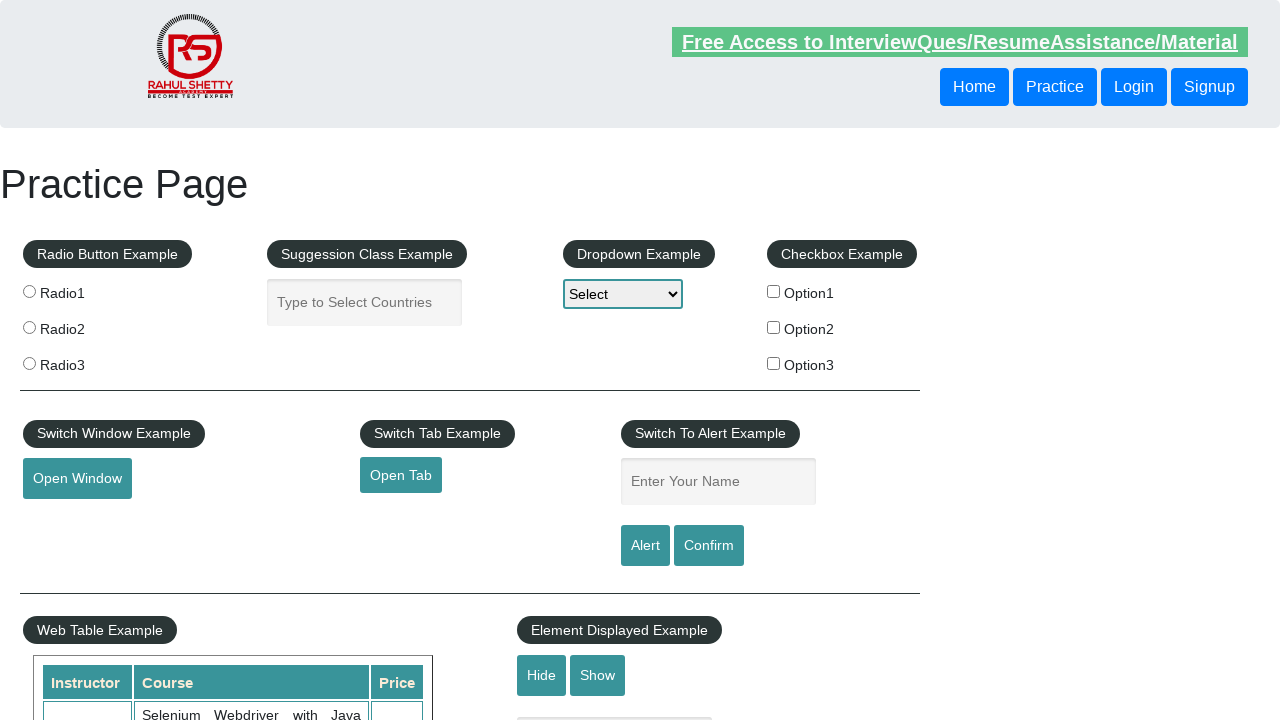

Hovered over mousehover element to reveal dropdown menu at (83, 361) on #mousehover
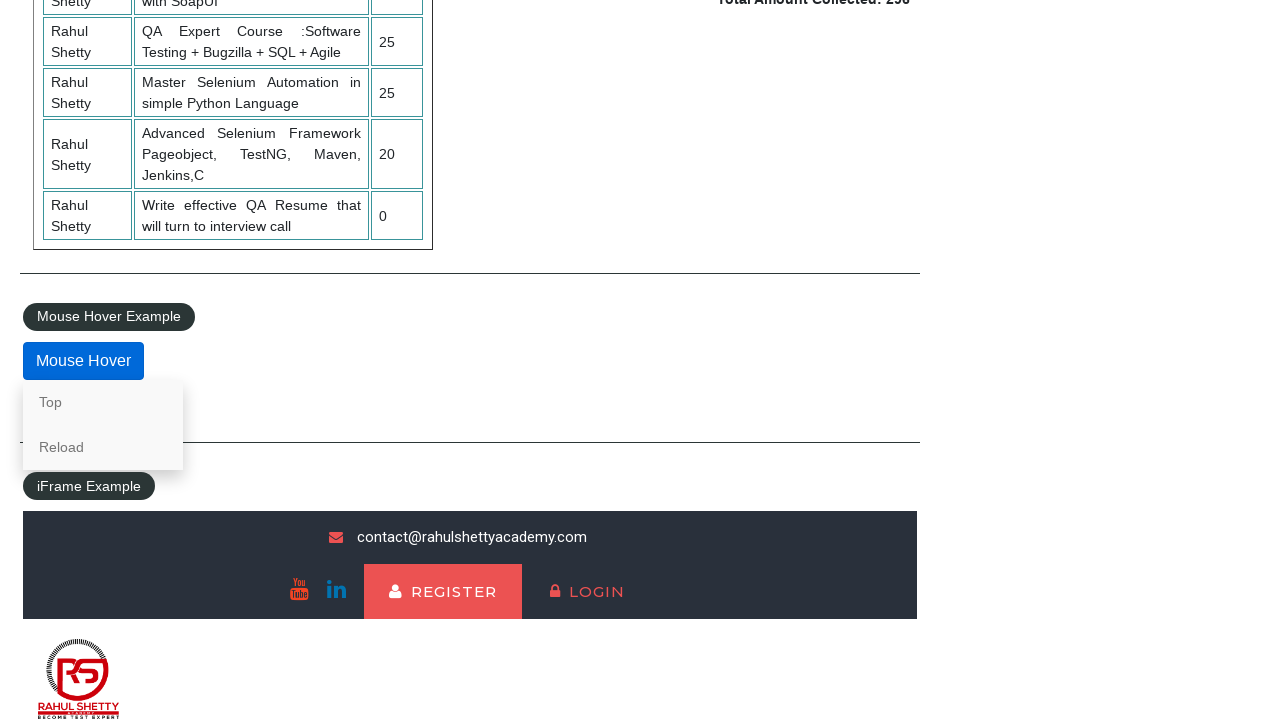

Clicked on Reload link in the dropdown menu at (103, 447) on a:text('Reload')
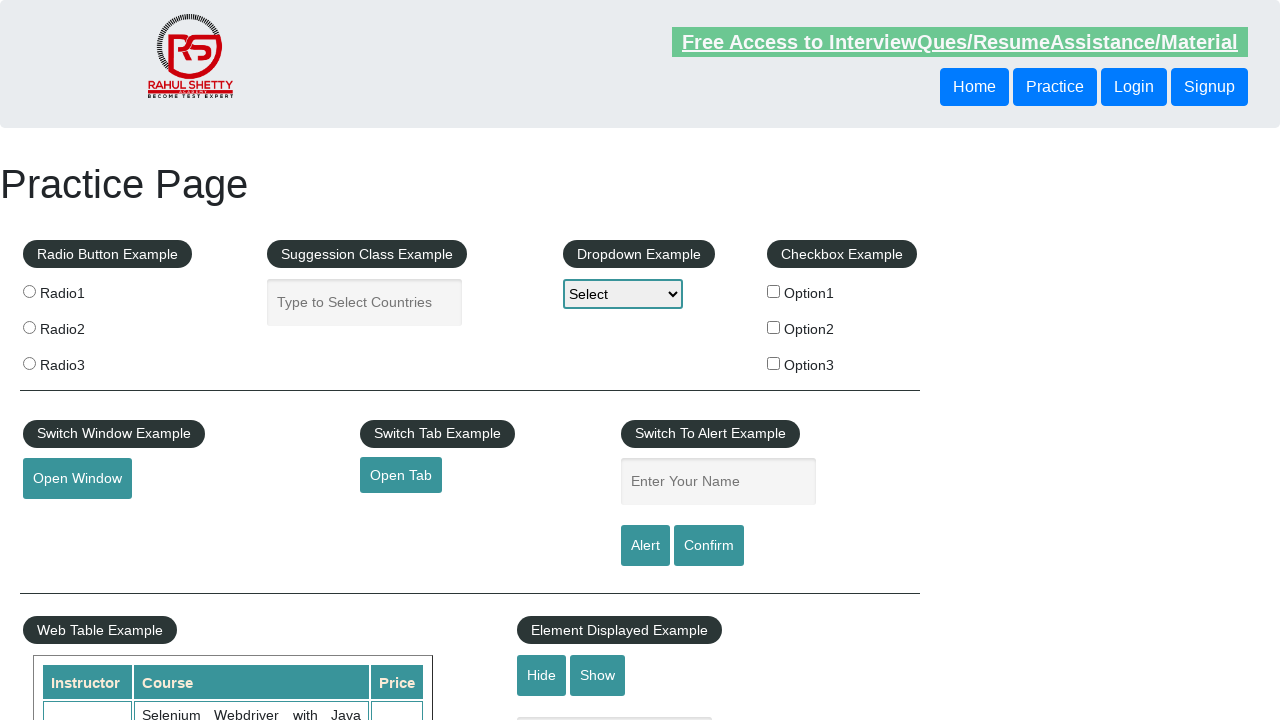

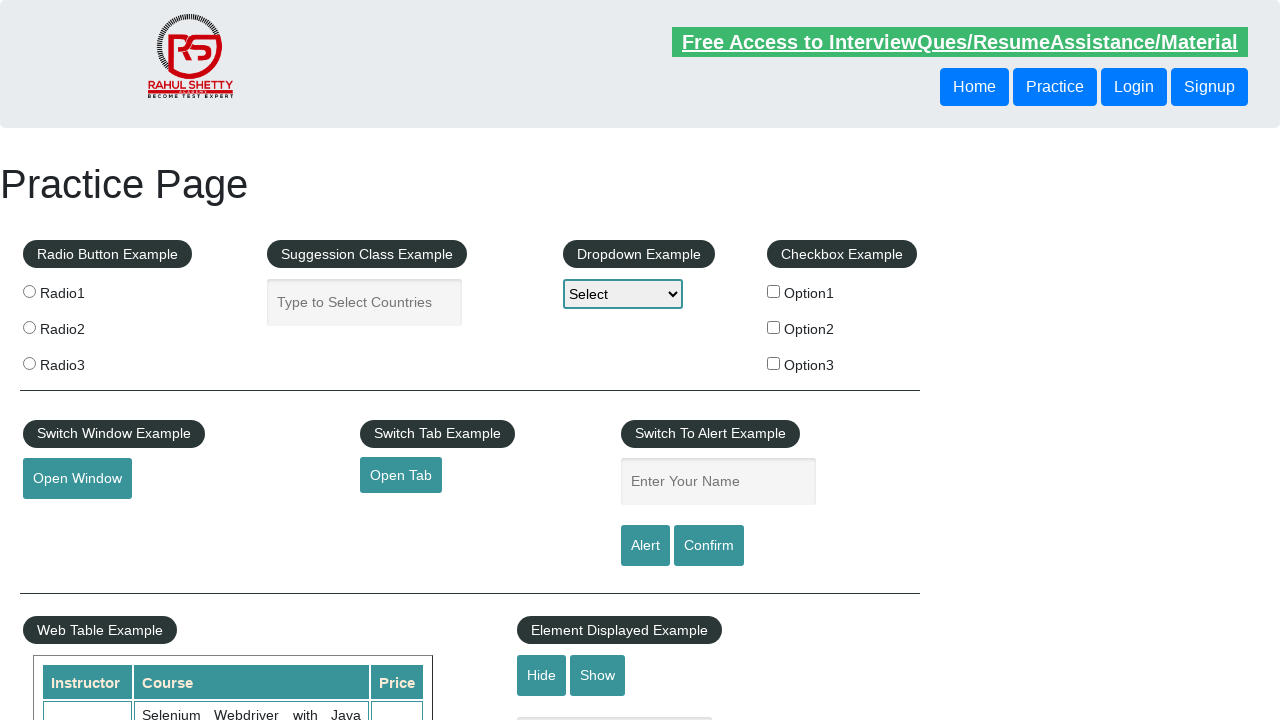